Tests an e-commerce grocery site by searching for products containing "ca", verifying the filtered product count, adding items to cart by clicking buttons, and asserting the logo text is correct.

Starting URL: https://rahulshettyacademy.com/seleniumPractise/#/

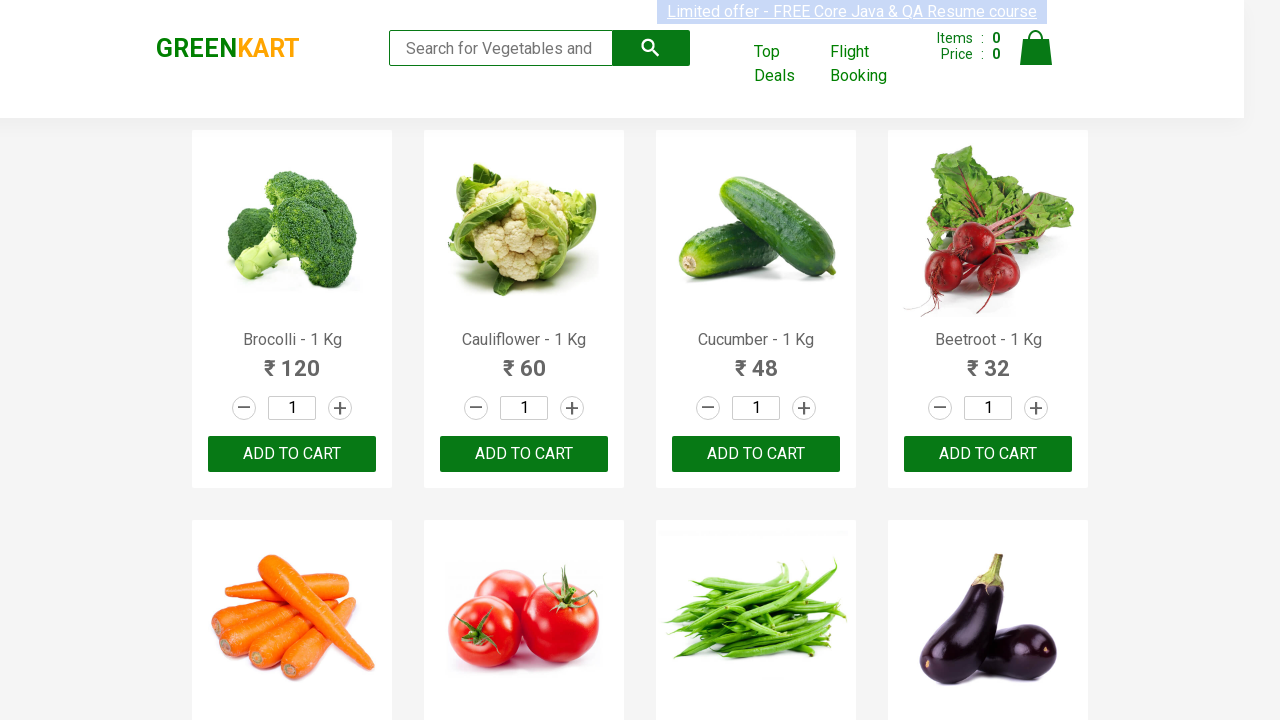

Typed 'ca' in the search box to filter products on .search-keyword
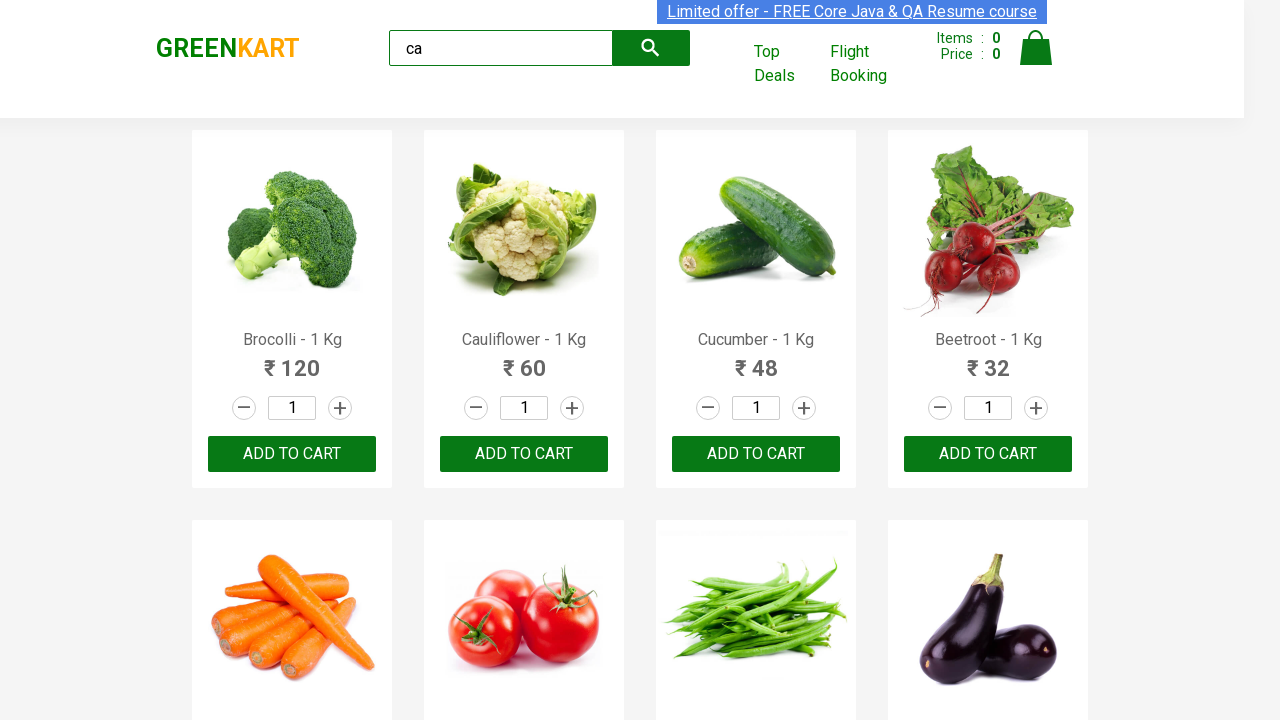

Waited for products to filter after search
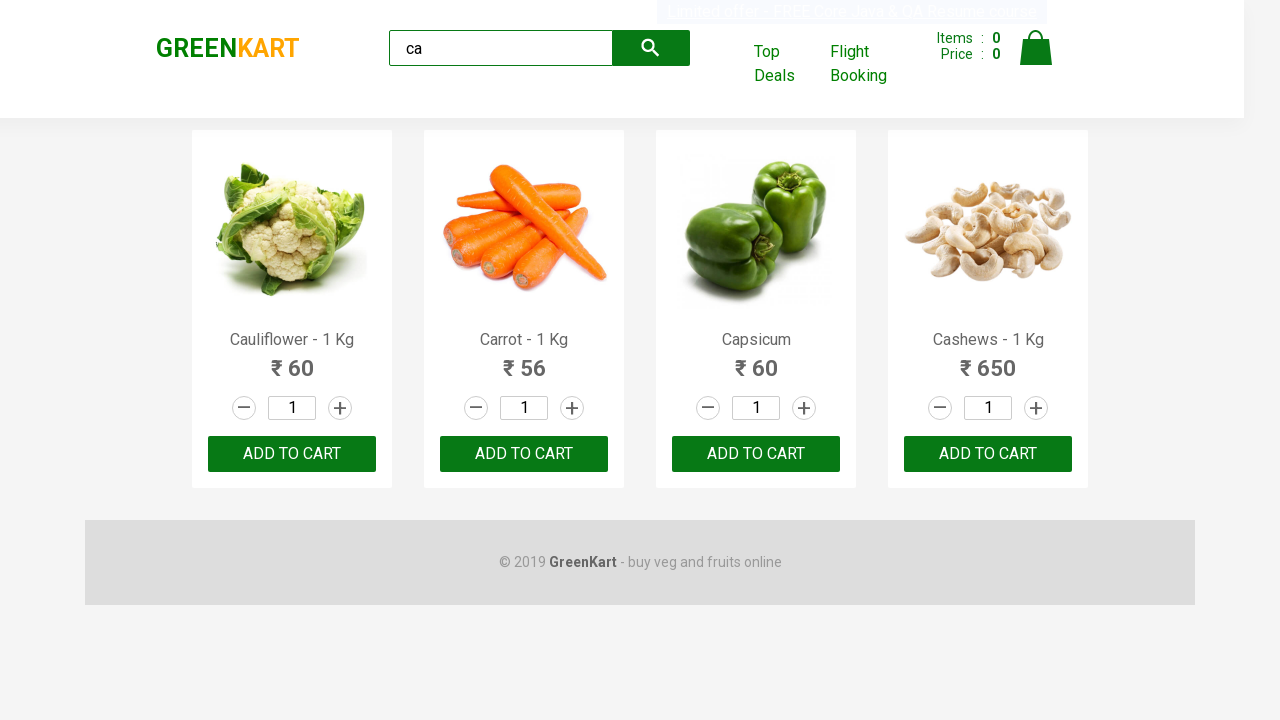

Waited for product elements to load
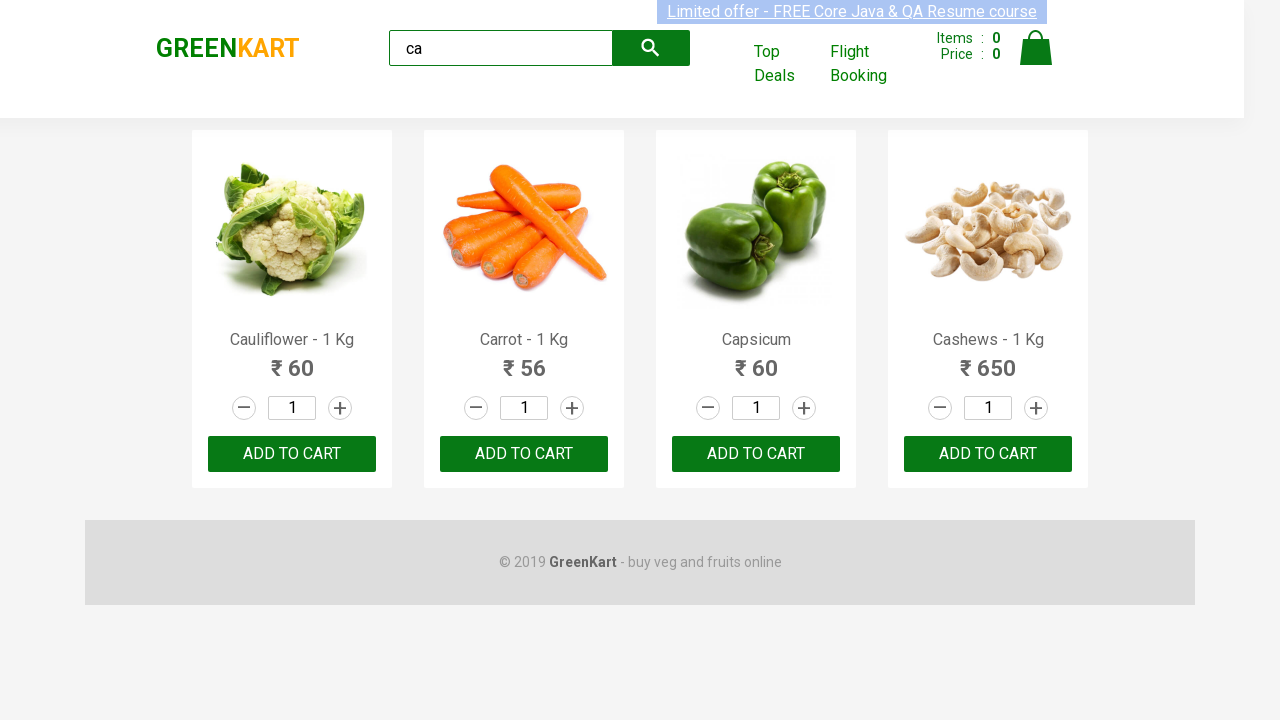

Verified that 4 products are visible after filtering for 'ca'
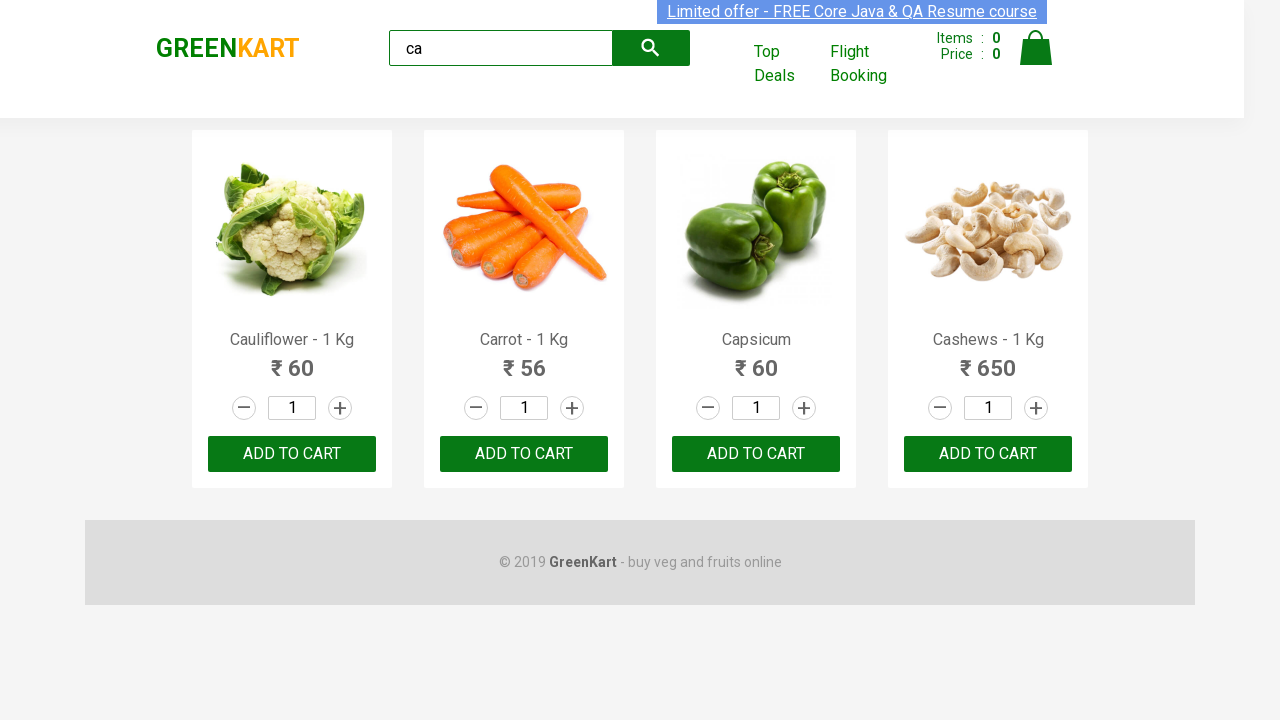

Clicked add to cart button on the 3rd product using nth-child selector at (756, 454) on :nth-child(3) > .product-action > button
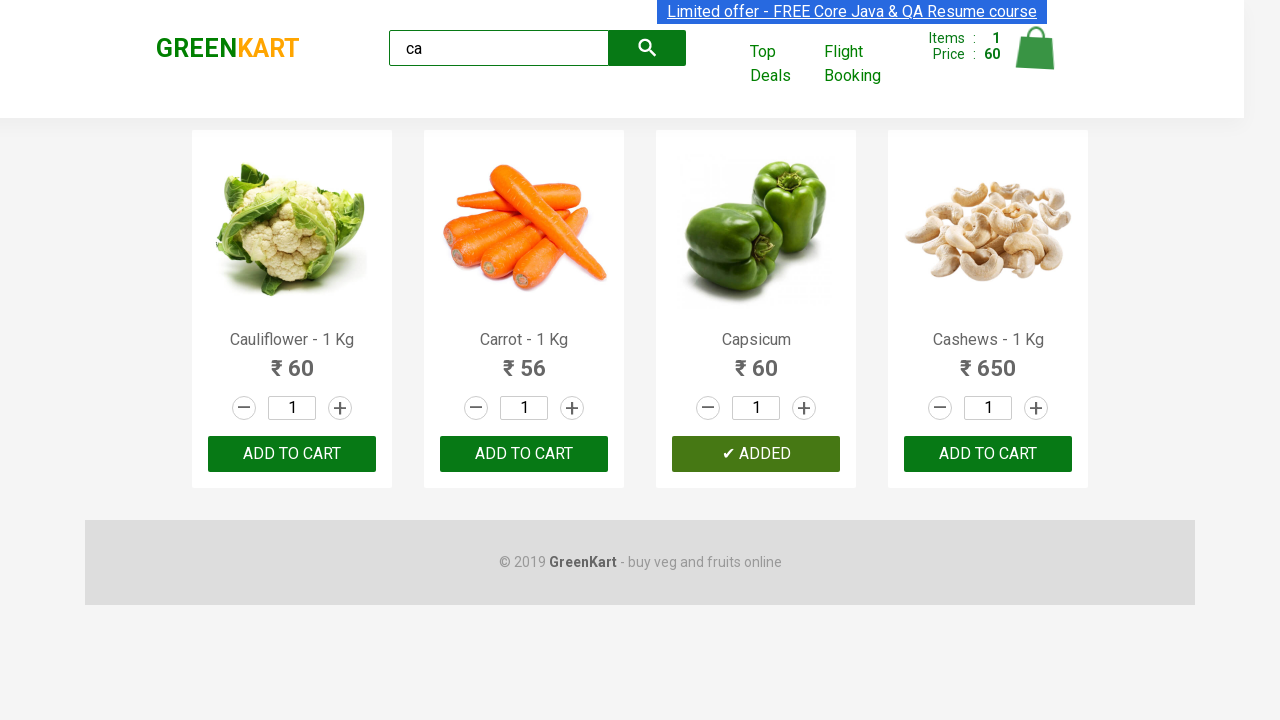

Clicked ADD TO CART button on the 3rd product (index 2) at (756, 454) on .products .product >> nth=2 >> text=ADD TO CART
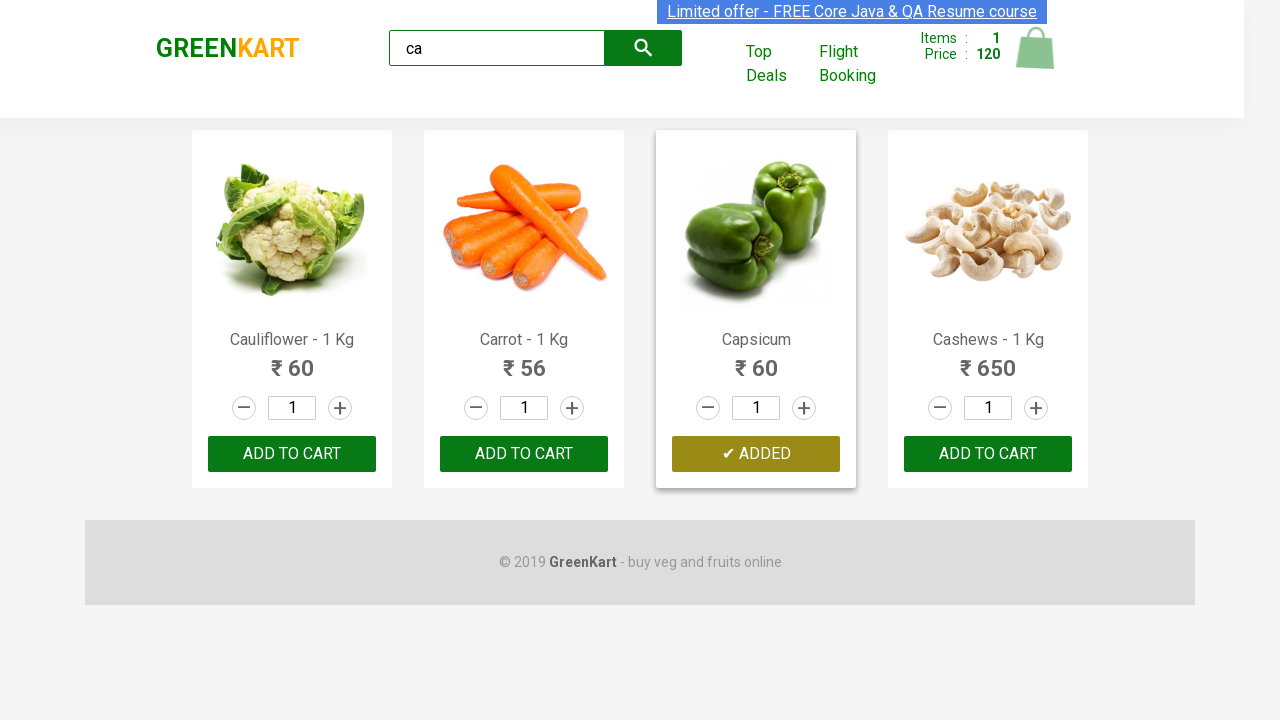

Found and clicked add to cart button for Cashews product at index 3 at (988, 454) on .products .product >> nth=3 >> button
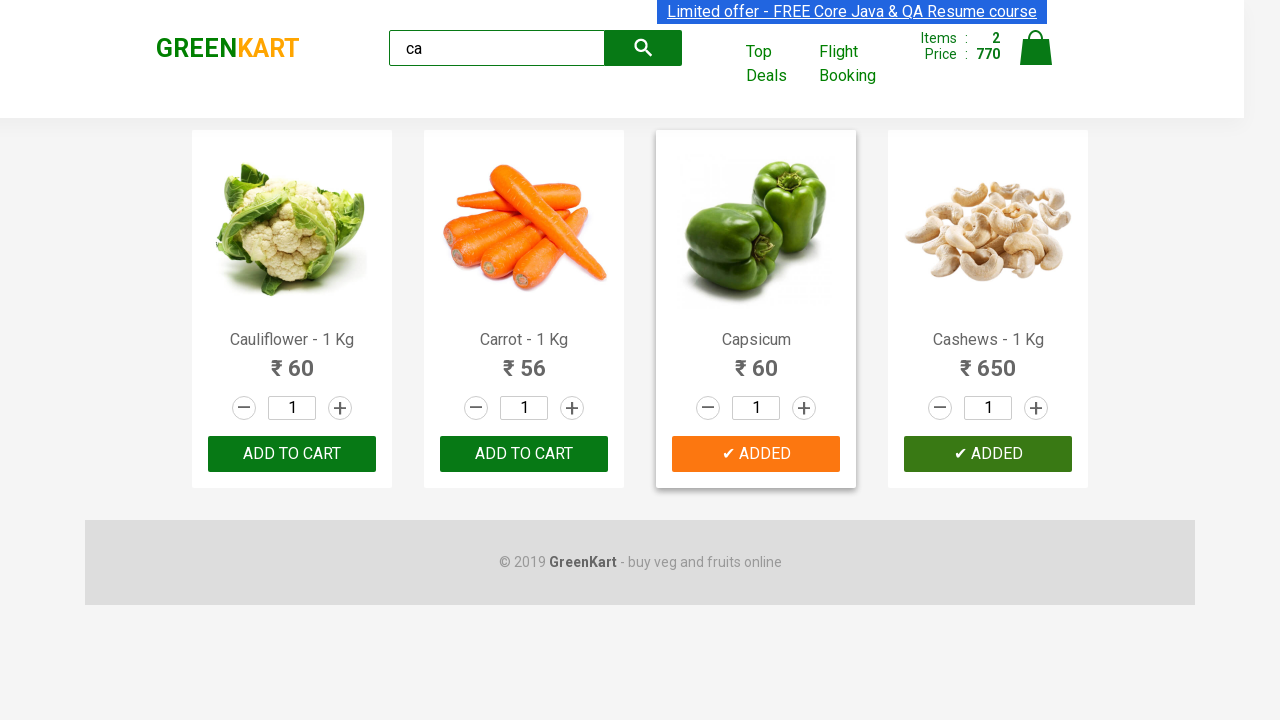

Verified that the logo text is 'GREENKART'
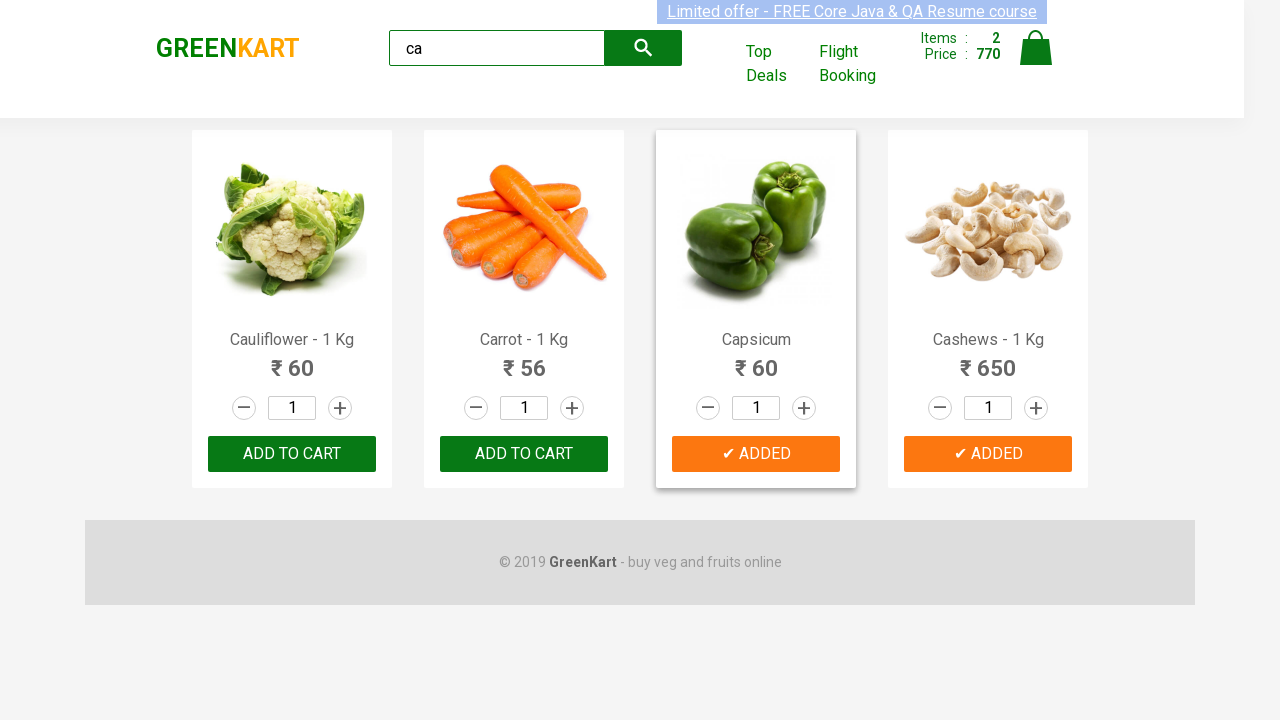

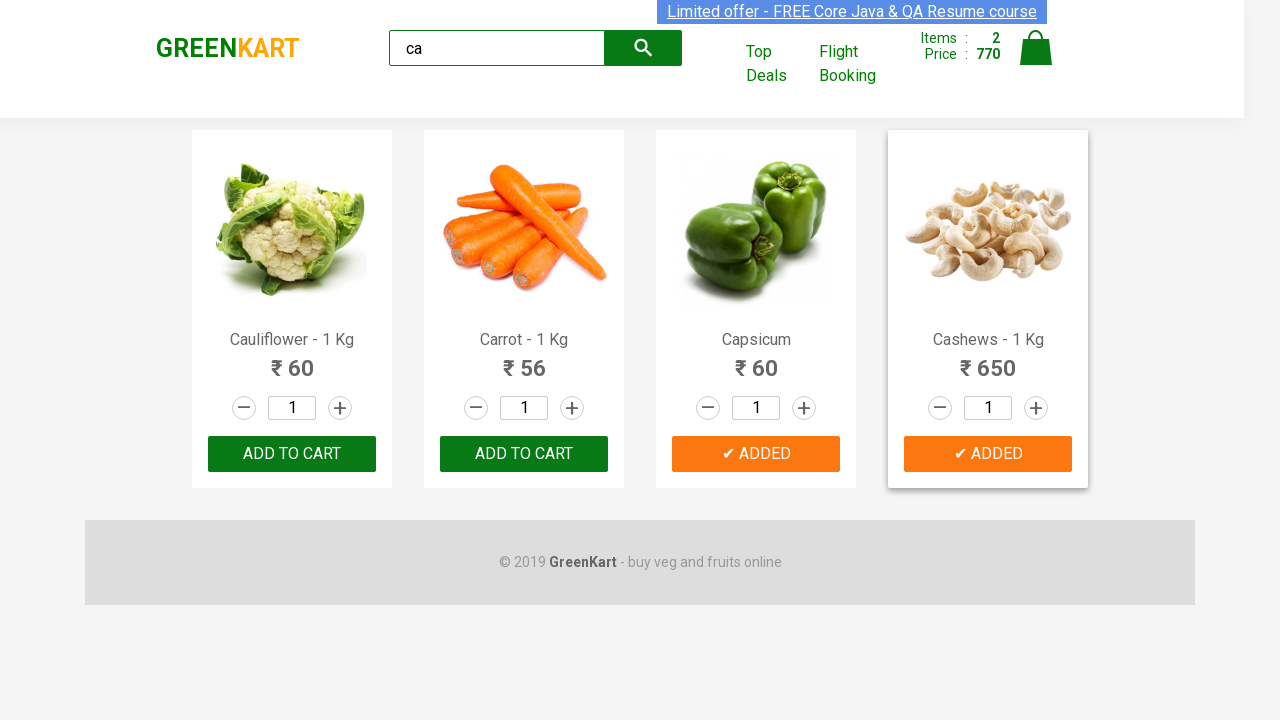